Tests scrolling to a textarea element and entering text into it on a custom scrollbar demo page

Starting URL: http://manos.malihu.gr/repository/custom-scrollbar/demo/examples/complete_examples.html

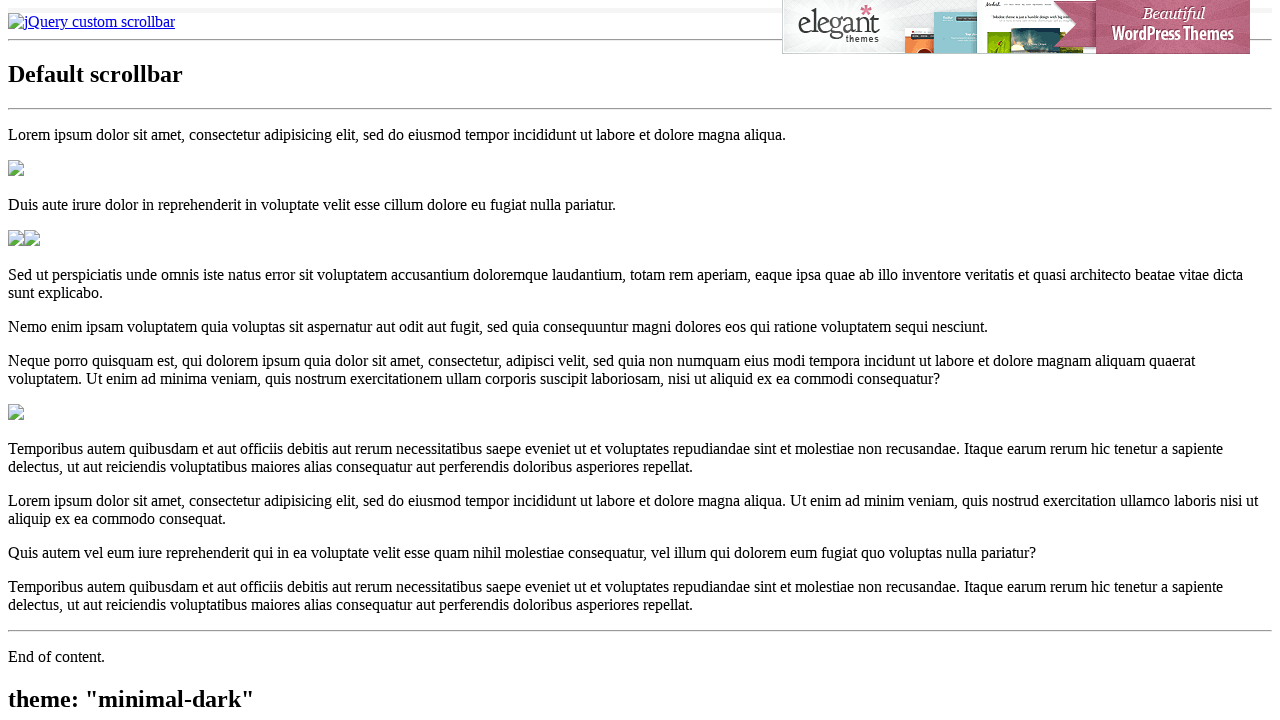

Located textarea element on custom scrollbar demo page
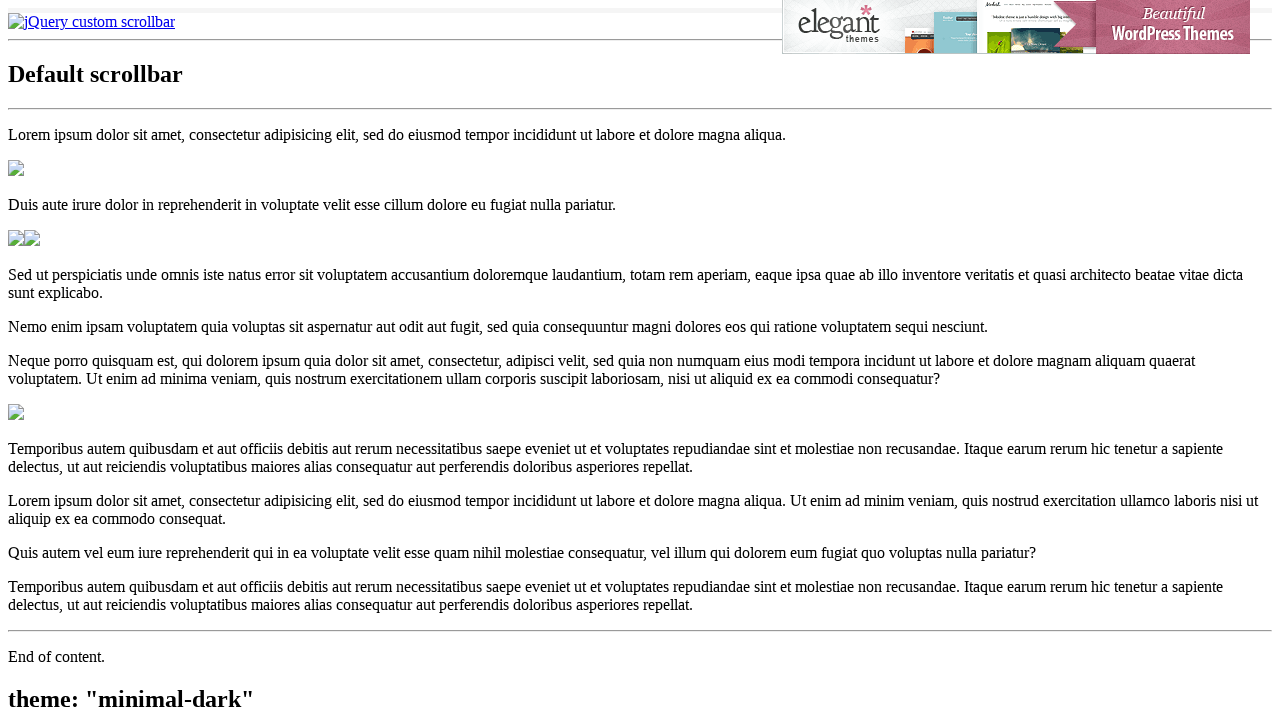

Scrolled textarea into view
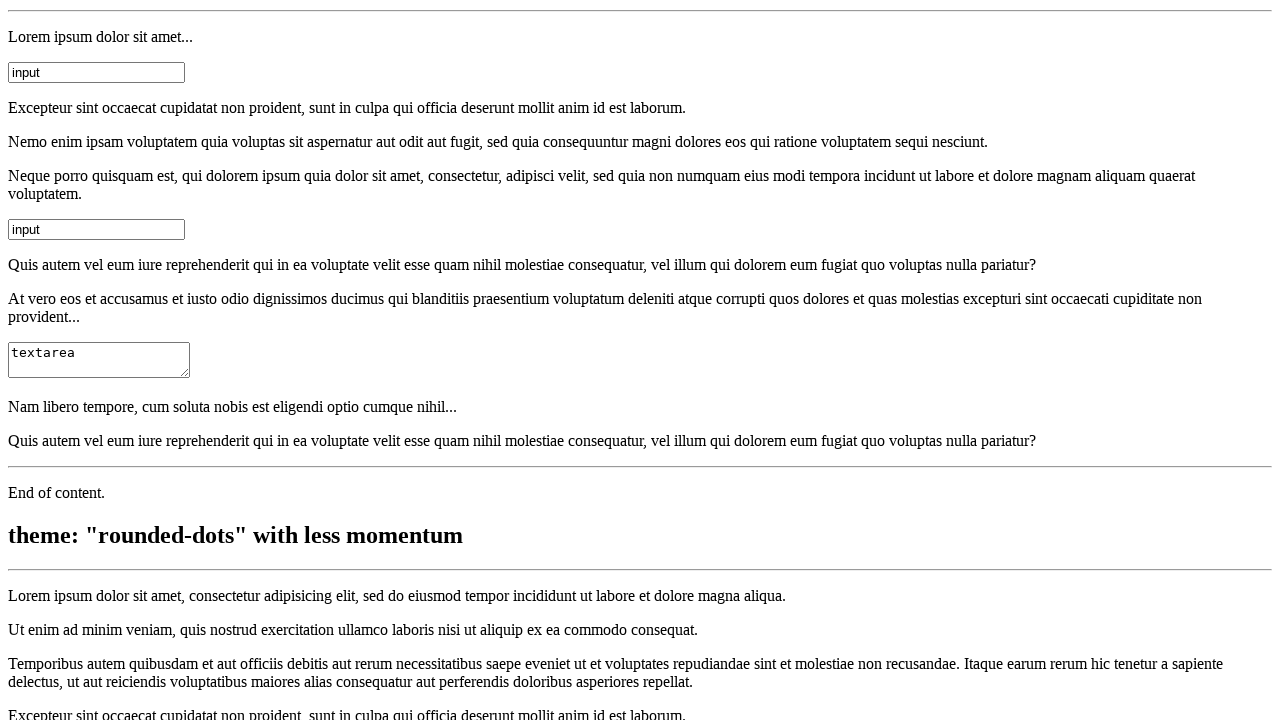

Entered text 'hcl' into textarea on xpath=//textarea[normalize-space()='textarea']
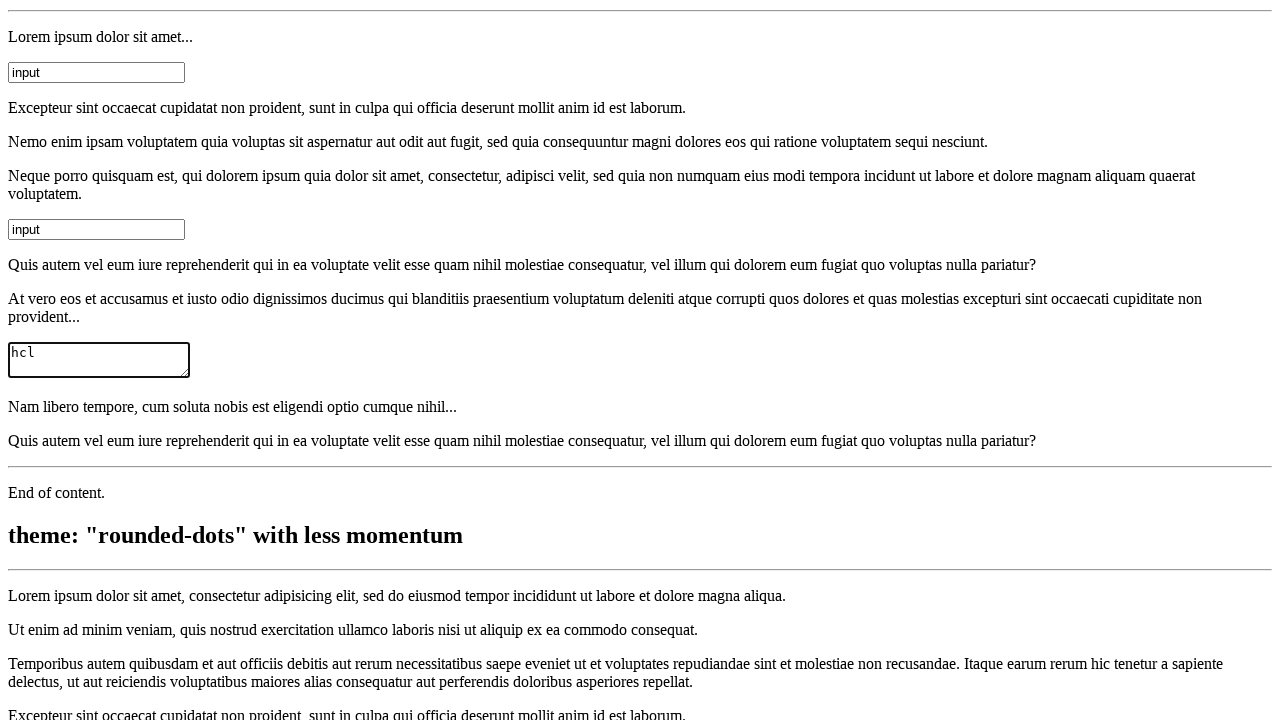

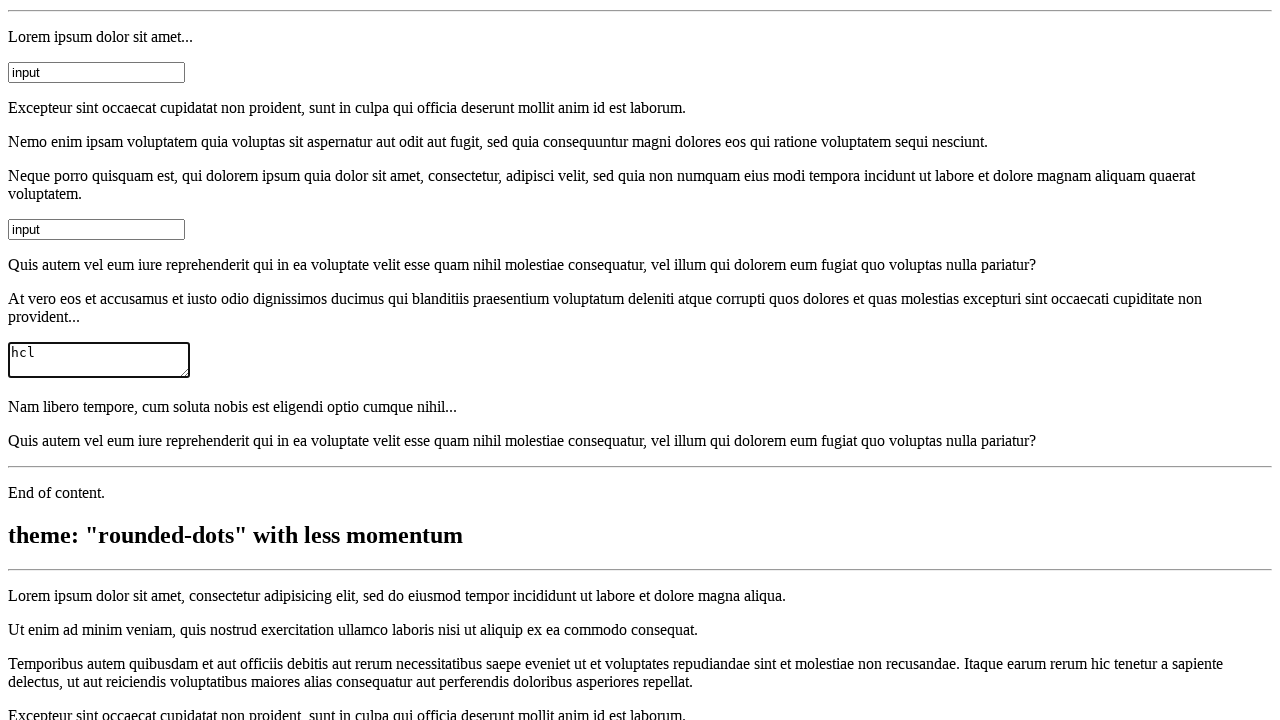